Tests clicking on the signup button after waiting for it to be clickable

Starting URL: https://www.browserstack.com/

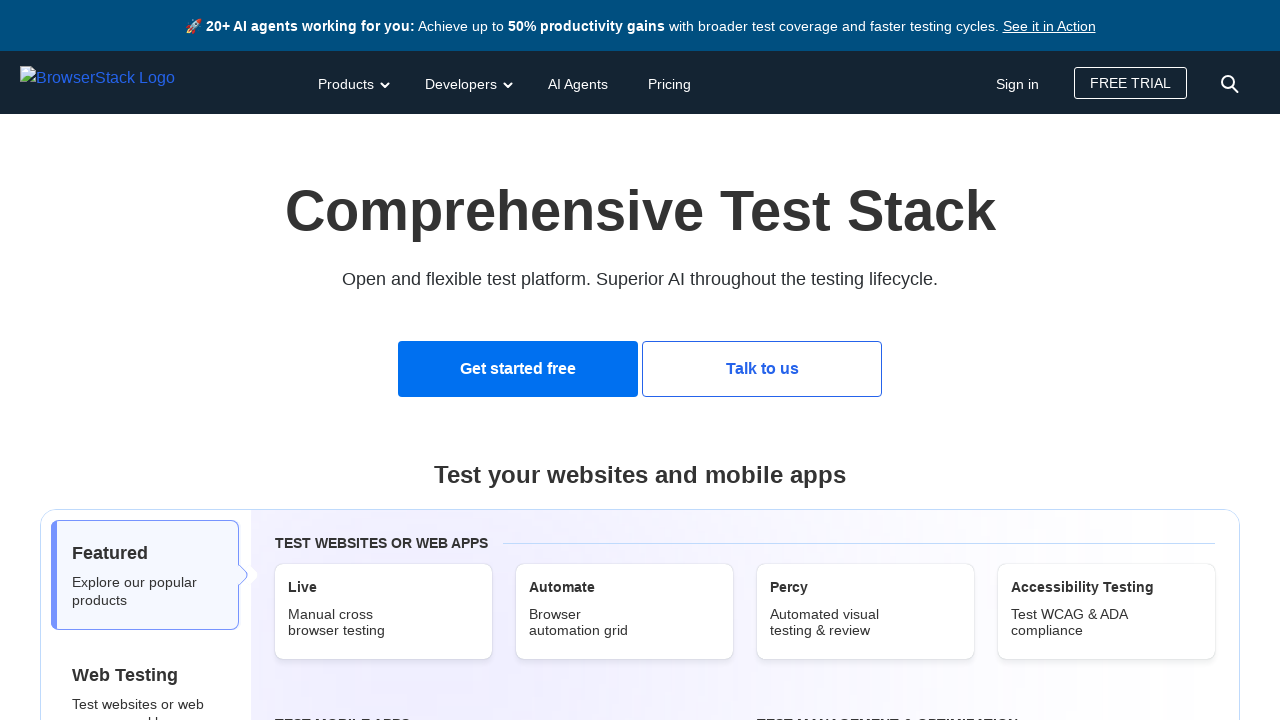

Waited for signup button to become visible
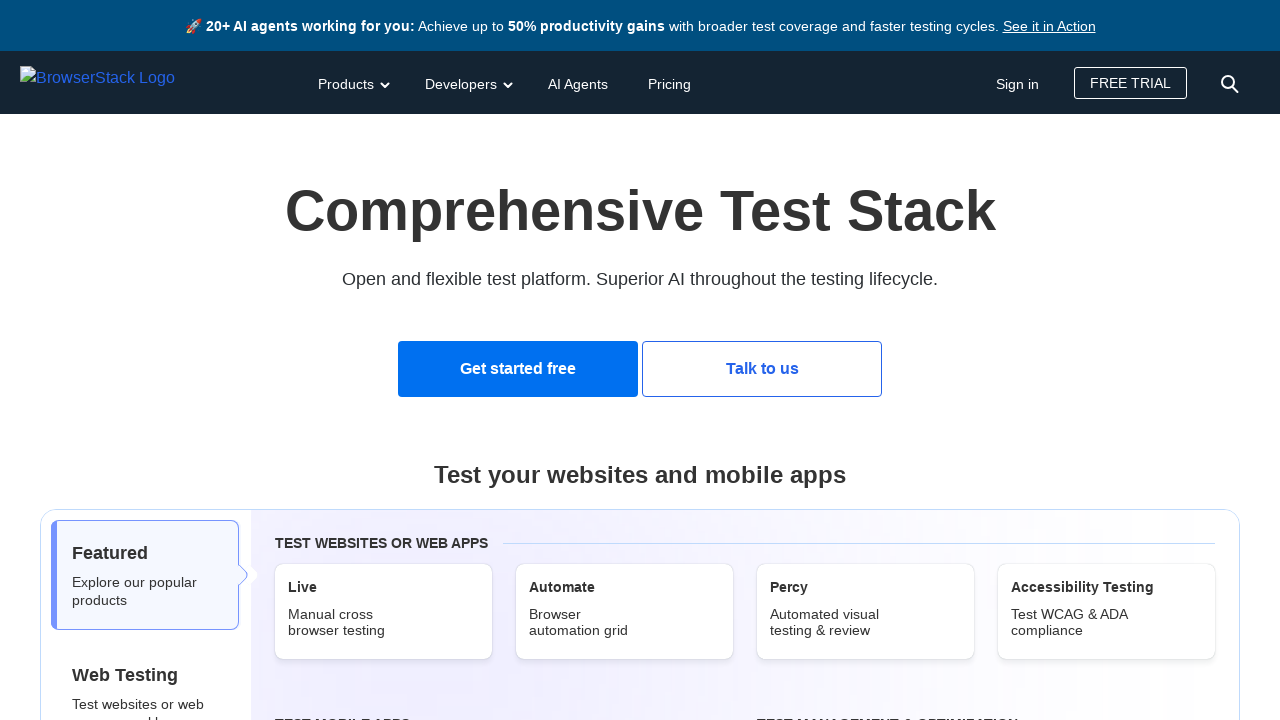

Clicked signup button at (518, 369) on #signupModalProductButton
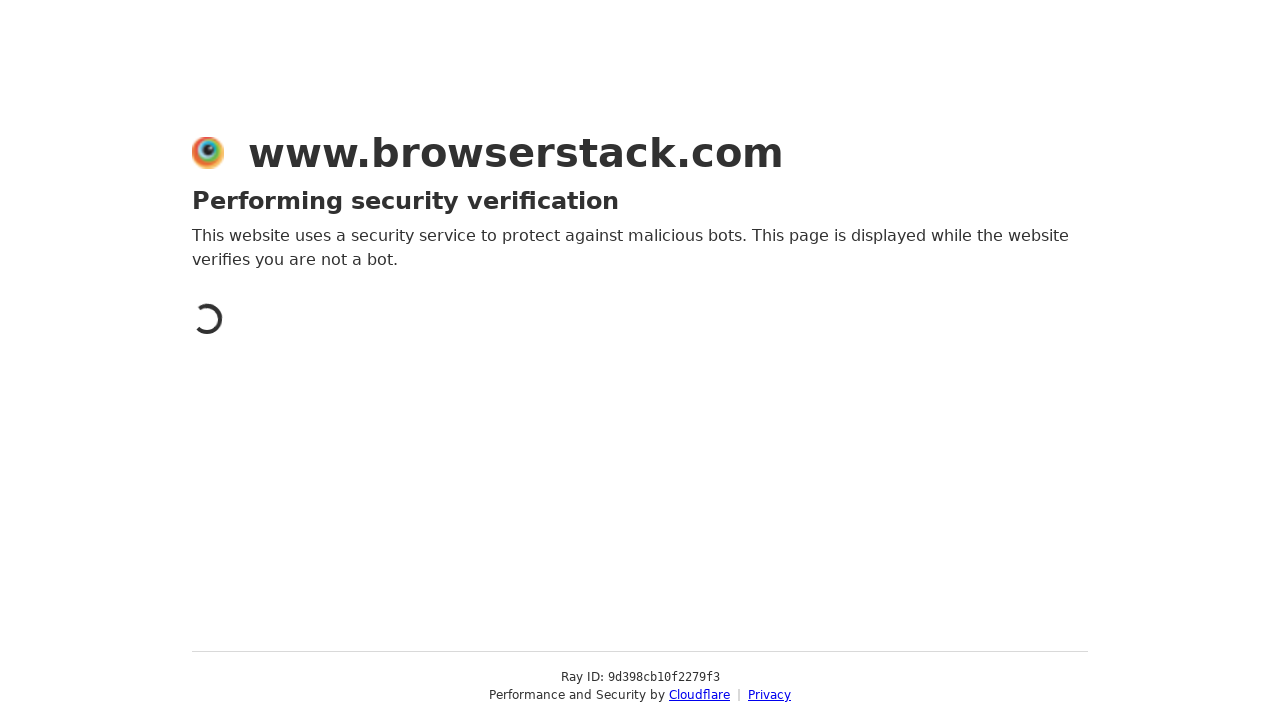

Navigated to signup page at https://www.browserstack.com/users/sign_up
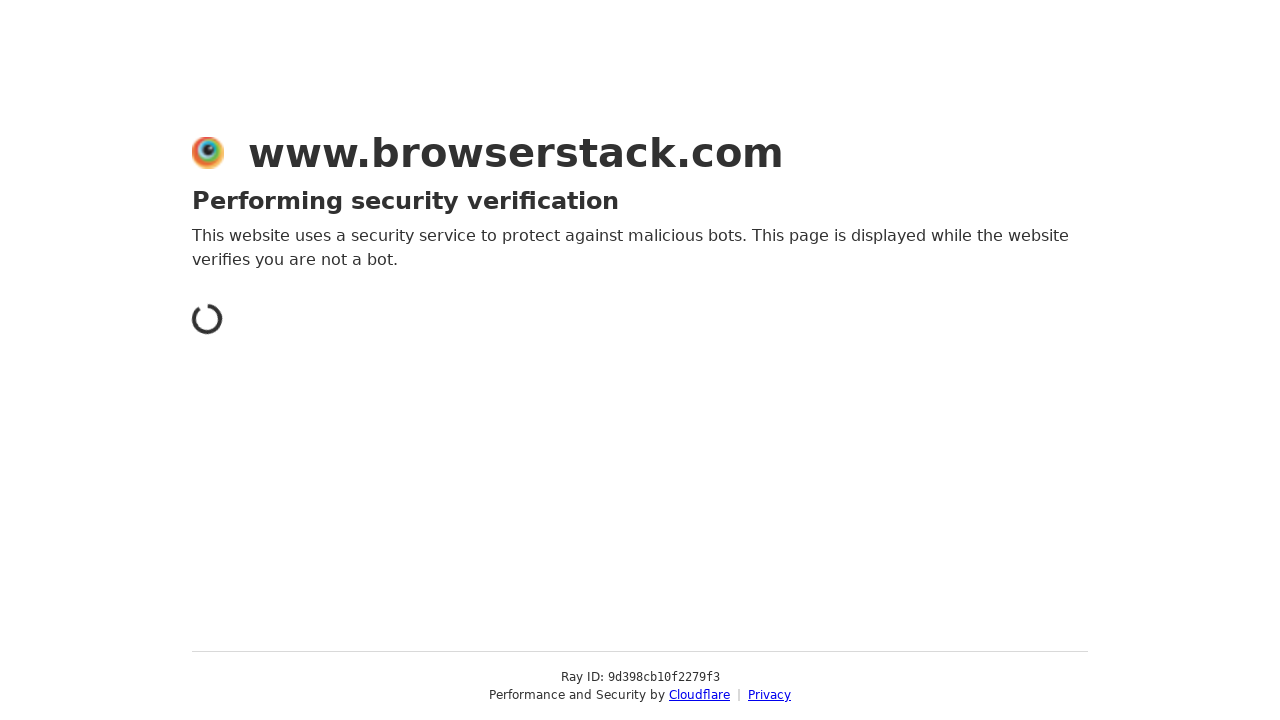

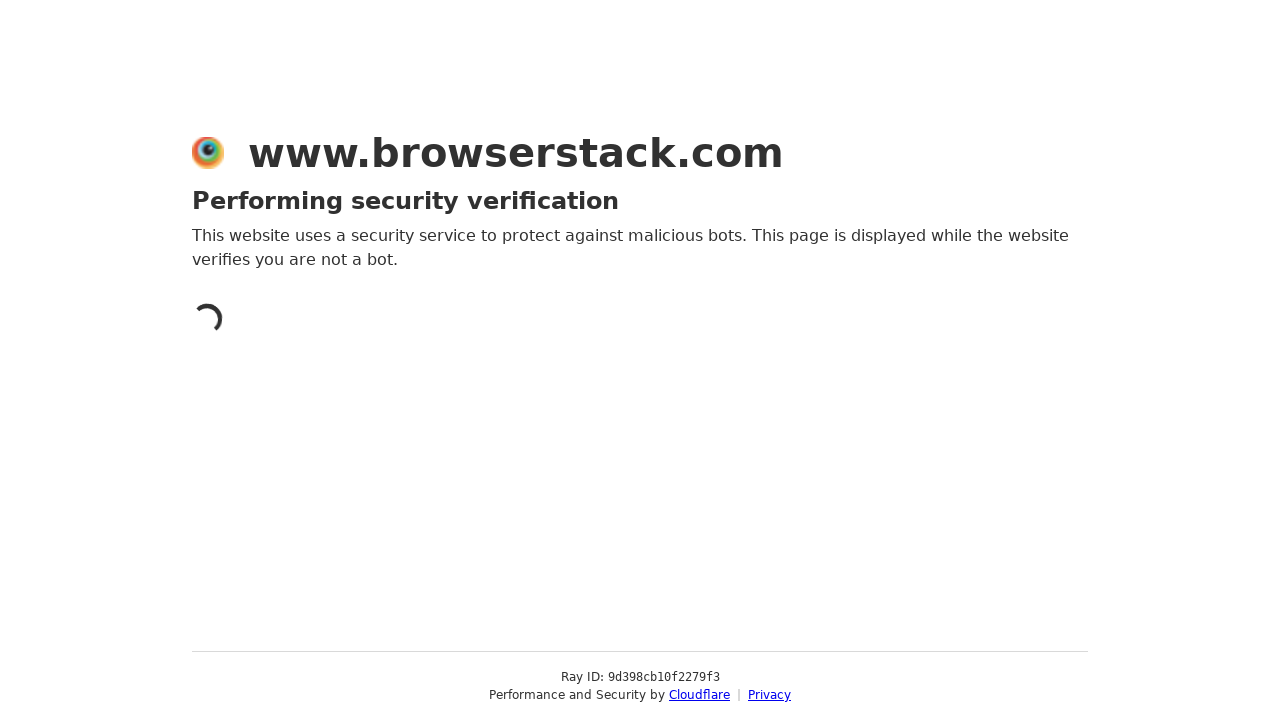